Tests mobile navigation to Contact us page directly from the navigation bar

Starting URL: https://www.crocoder.dev

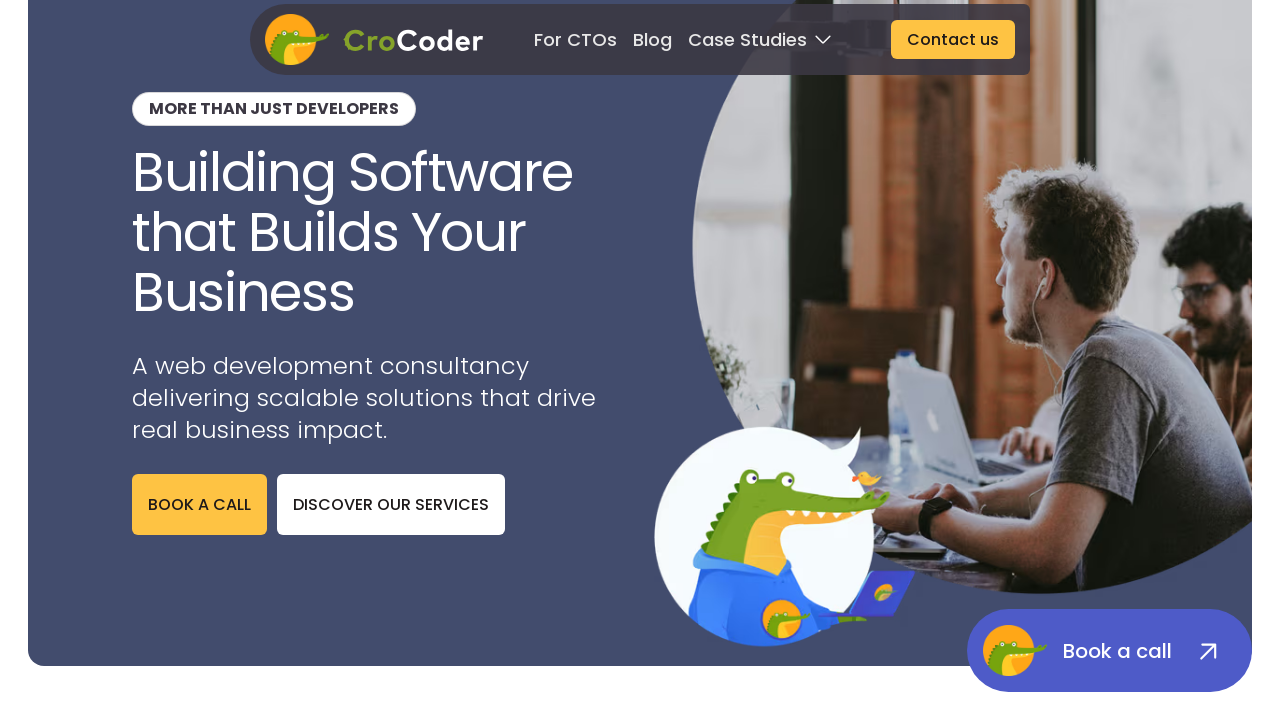

Navigation menu loaded and visible
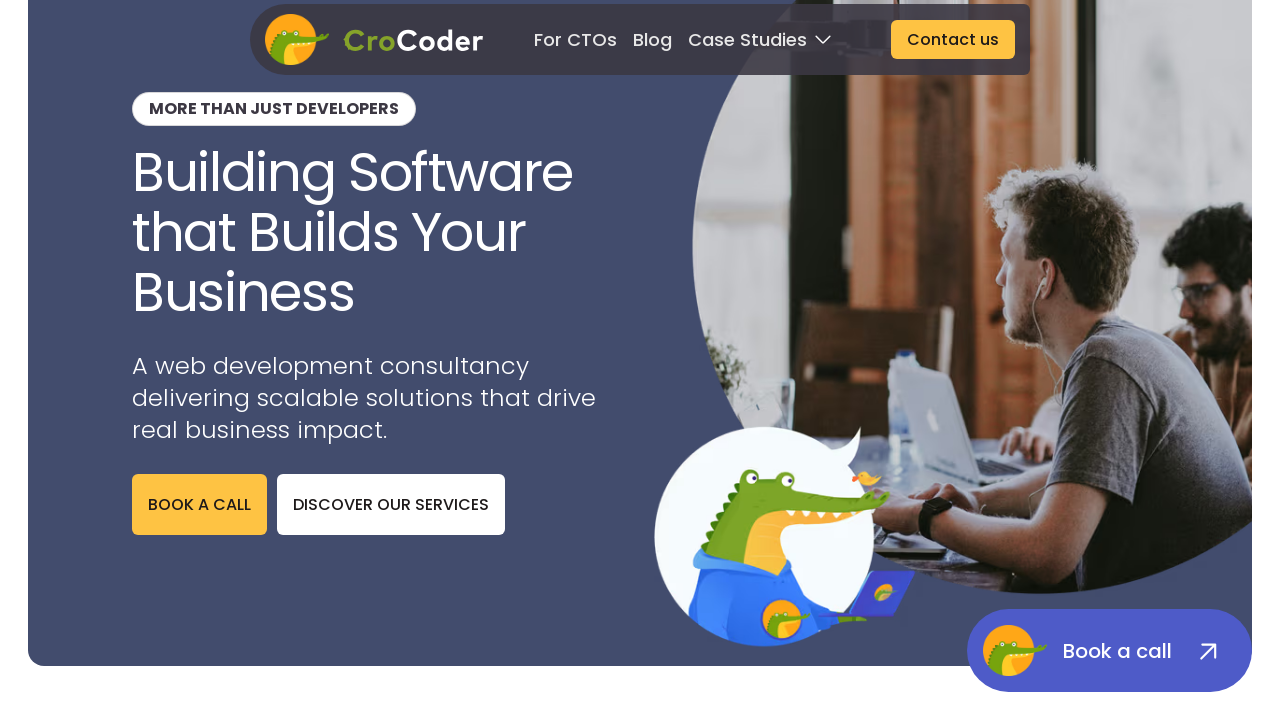

Clicked 'Contact us' link in mobile navigation bar at (953, 40) on internal:role=link[name="Contact us"s]
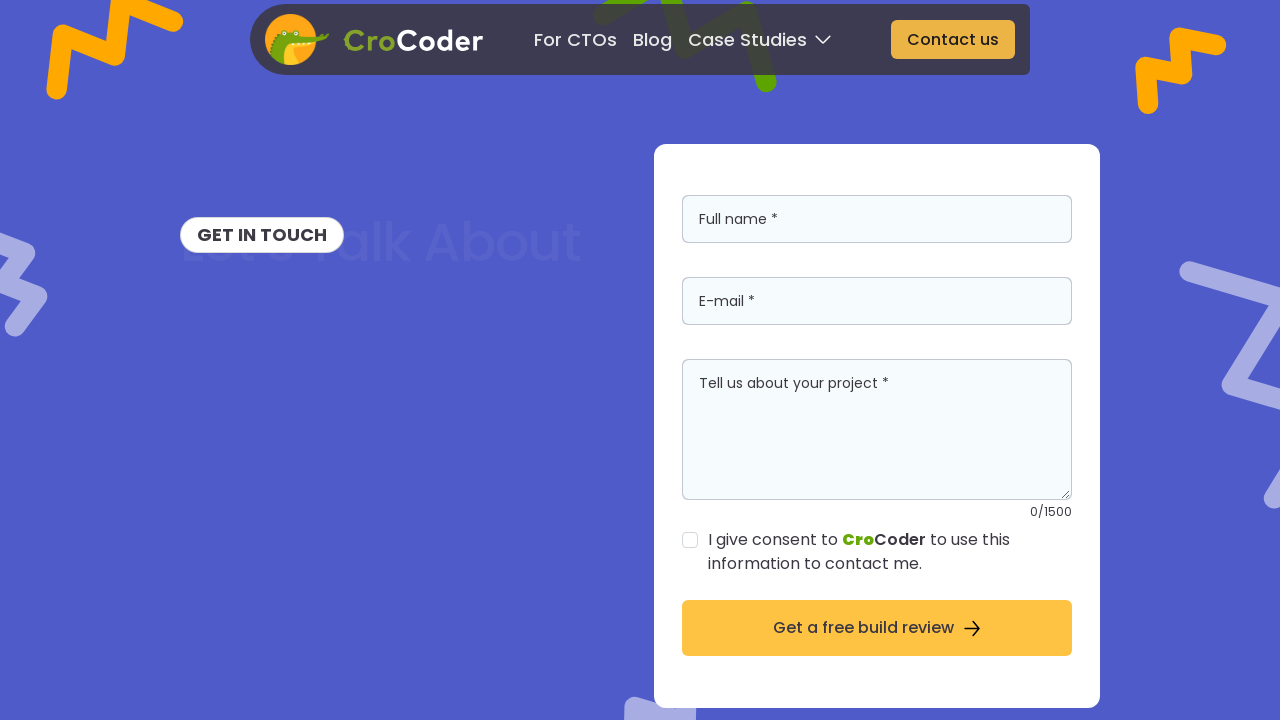

Navigation to contact page completed
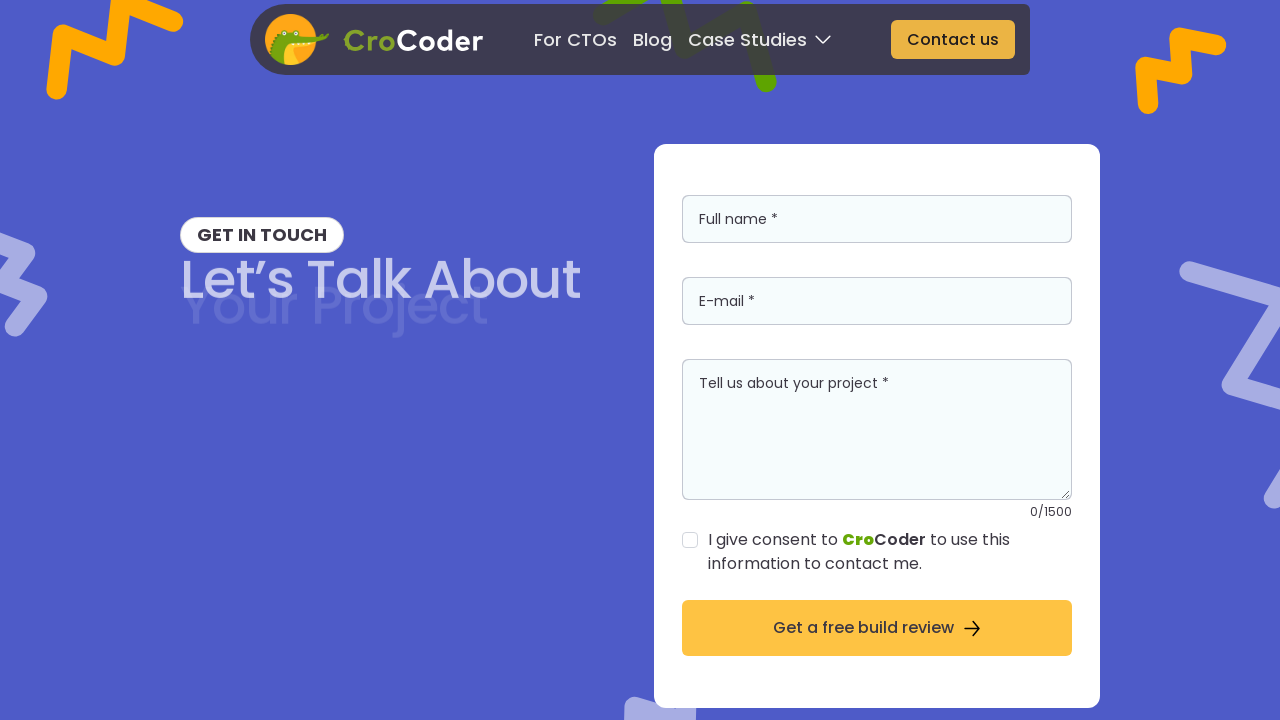

'Get in touch' heading appeared on contact page
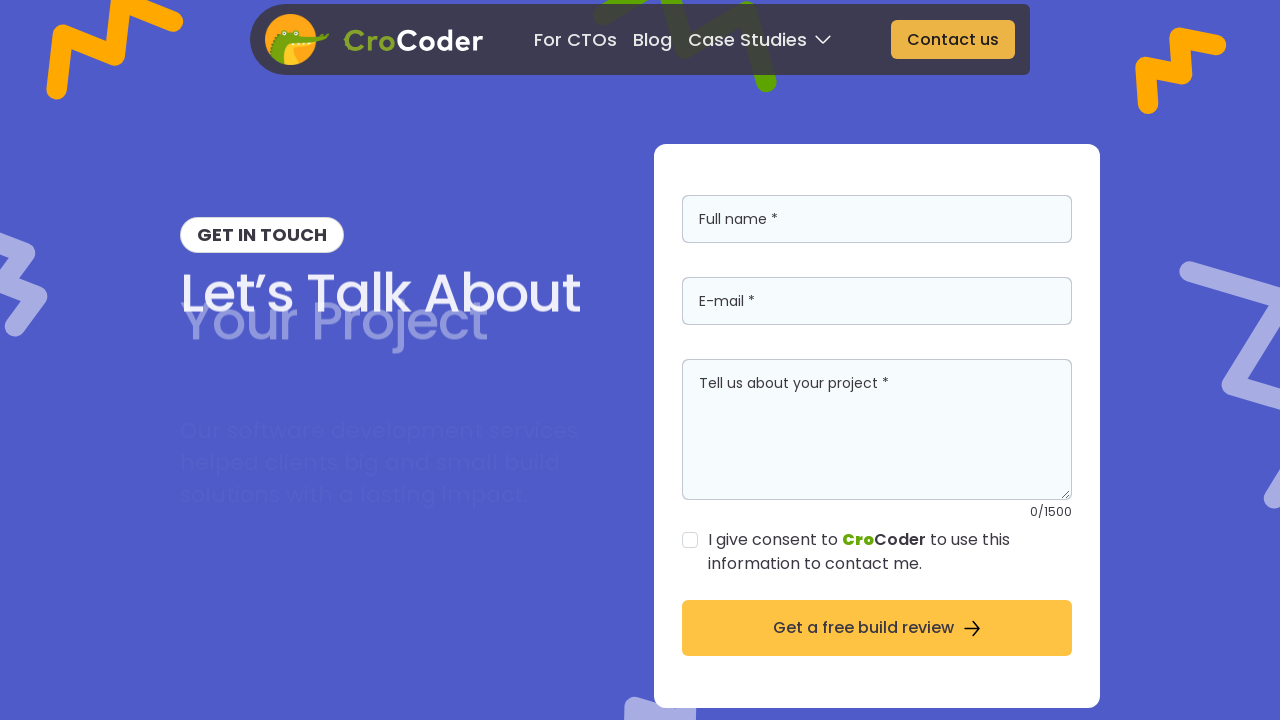

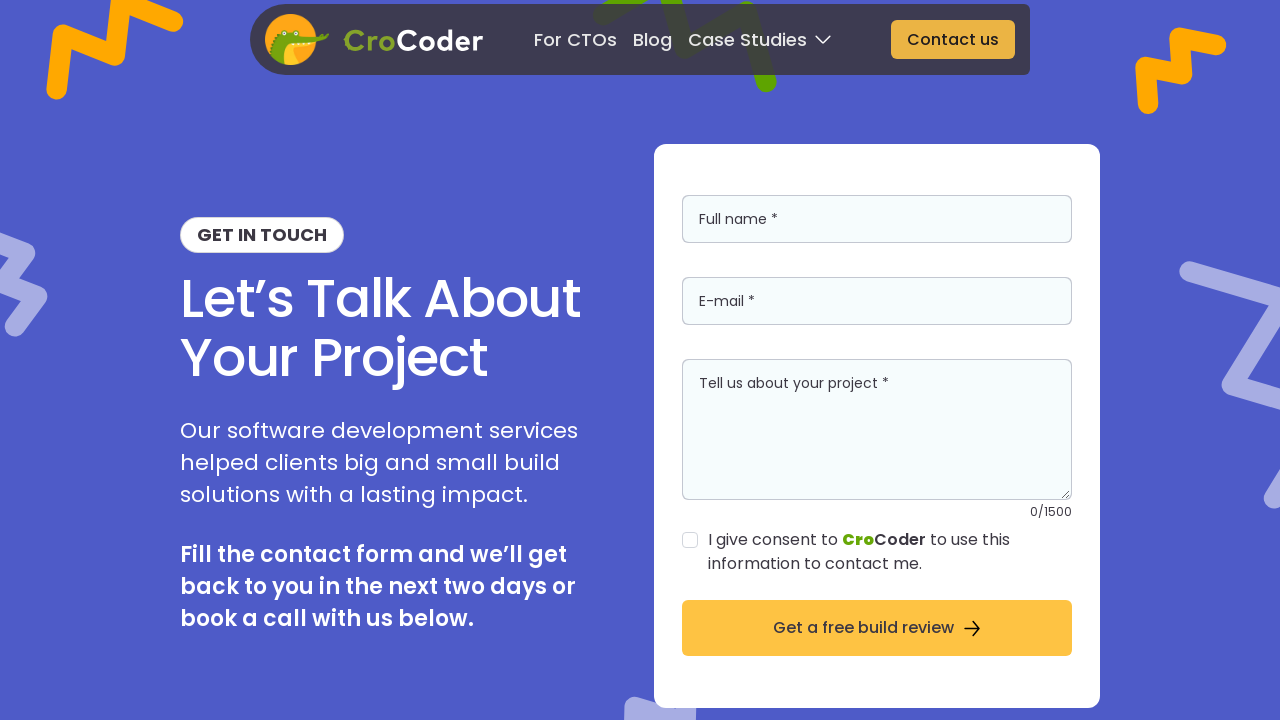